Tests that the contact form displays validation errors when required fields are left empty, checking each field (name, email, message) individually.

Starting URL: https://kristizentner.com

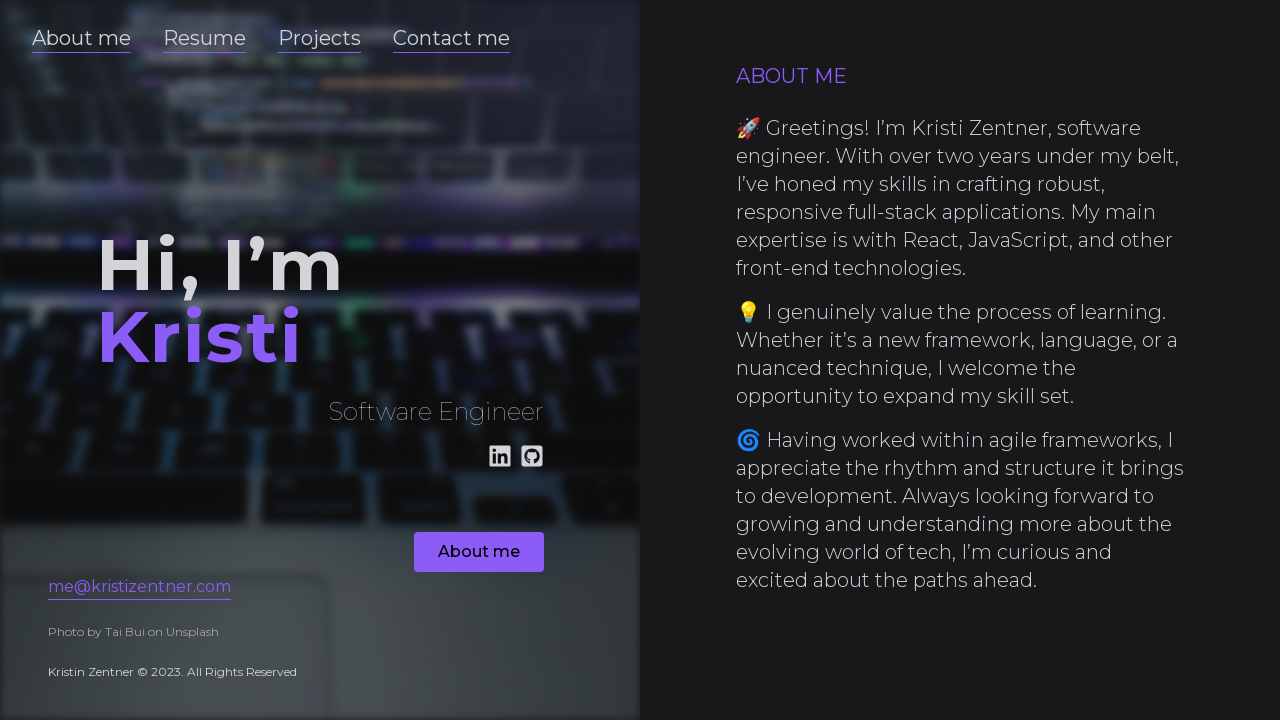

Contact me button appeared on page
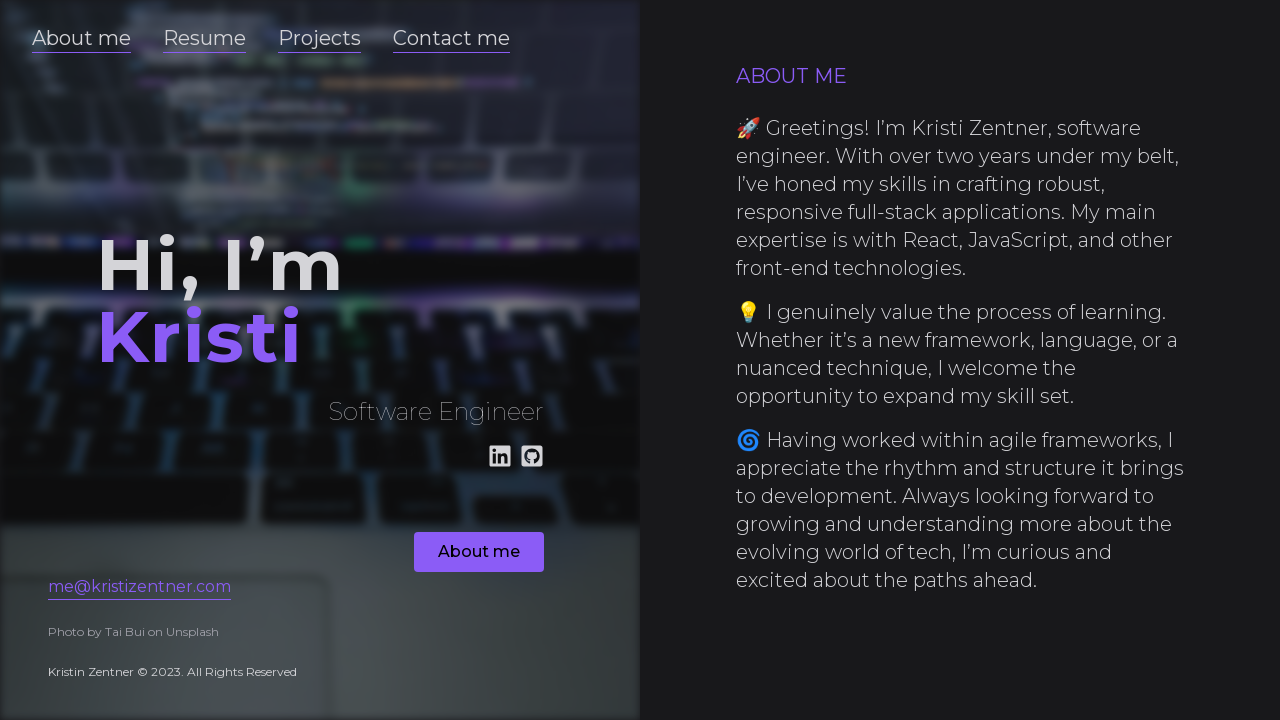

Clicked Contact me button to open contact form at (452, 38) on button:has-text("Contact me")
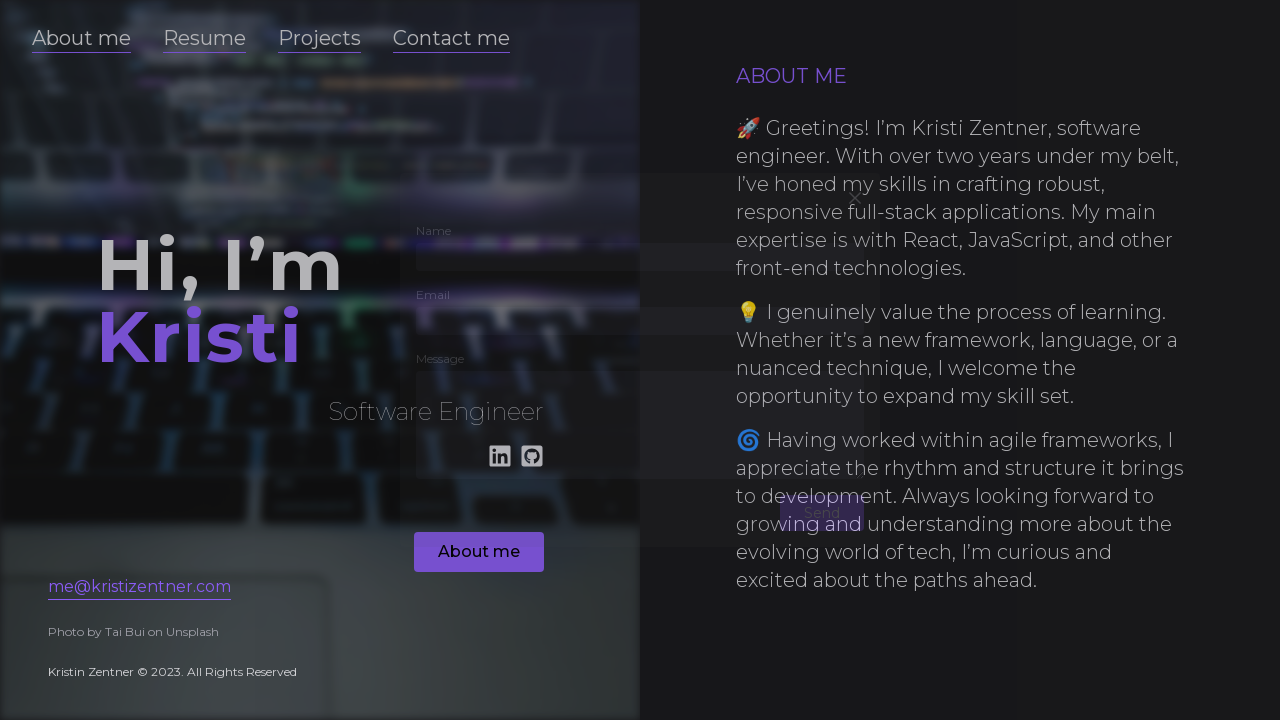

Contact form fields loaded
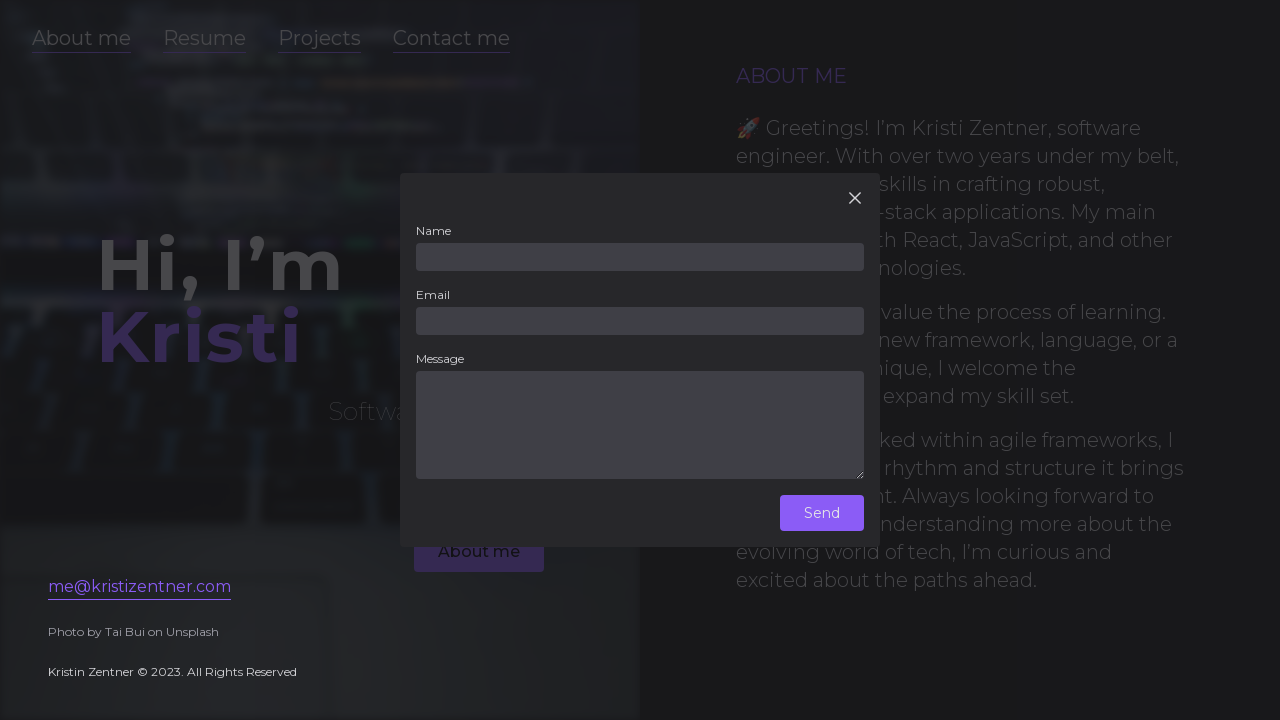

Left name field empty on input[name="name"]
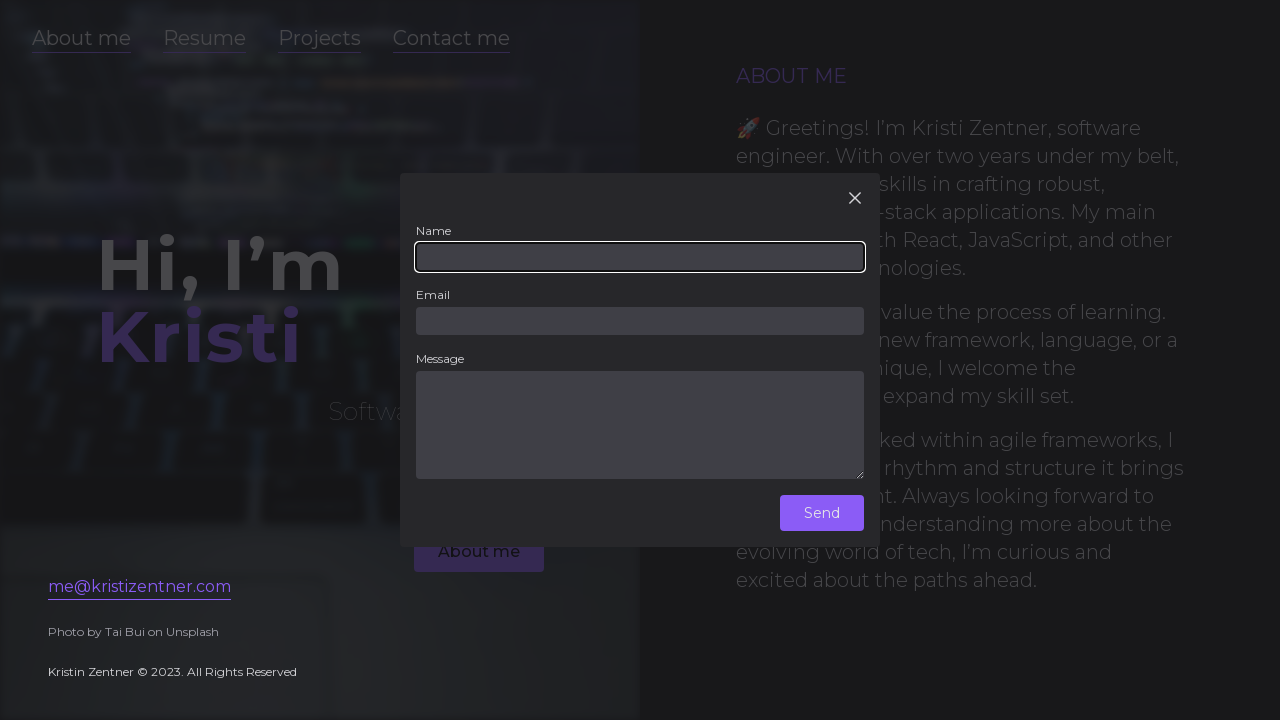

Filled email field with testytest@kristizentner.com on input[name="email"]
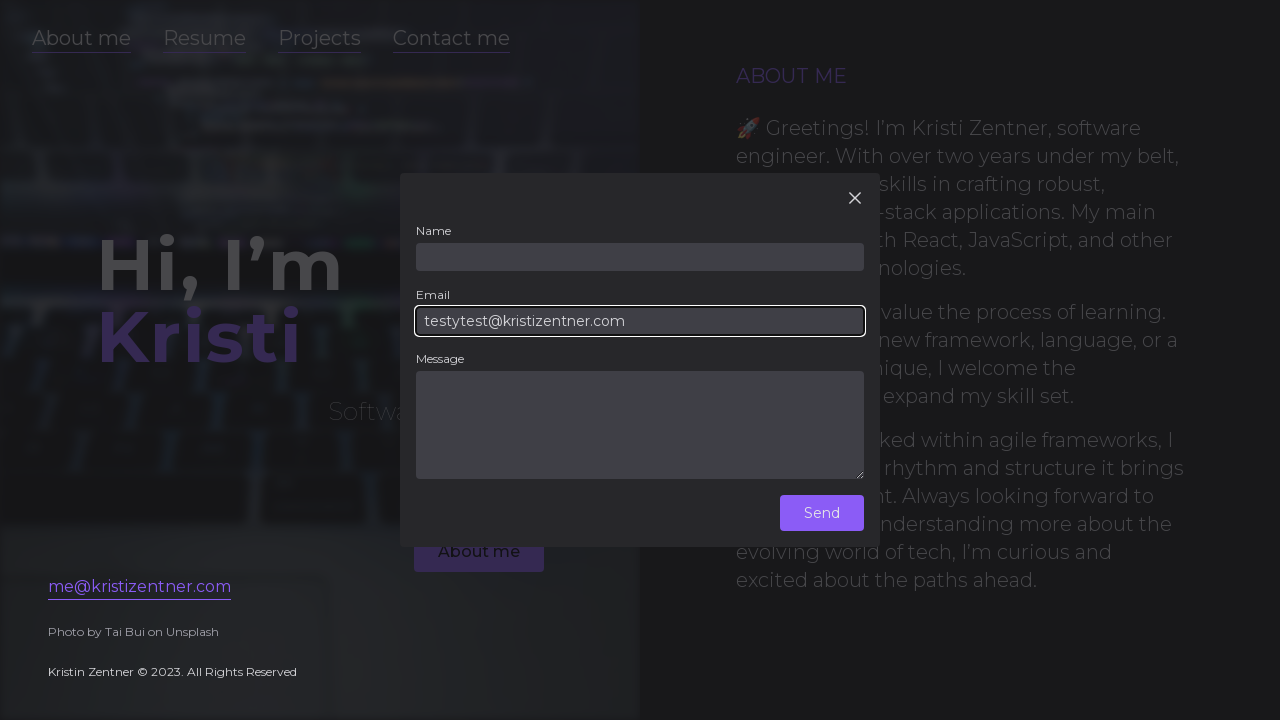

Filled message field with test message on textarea[name="message"]
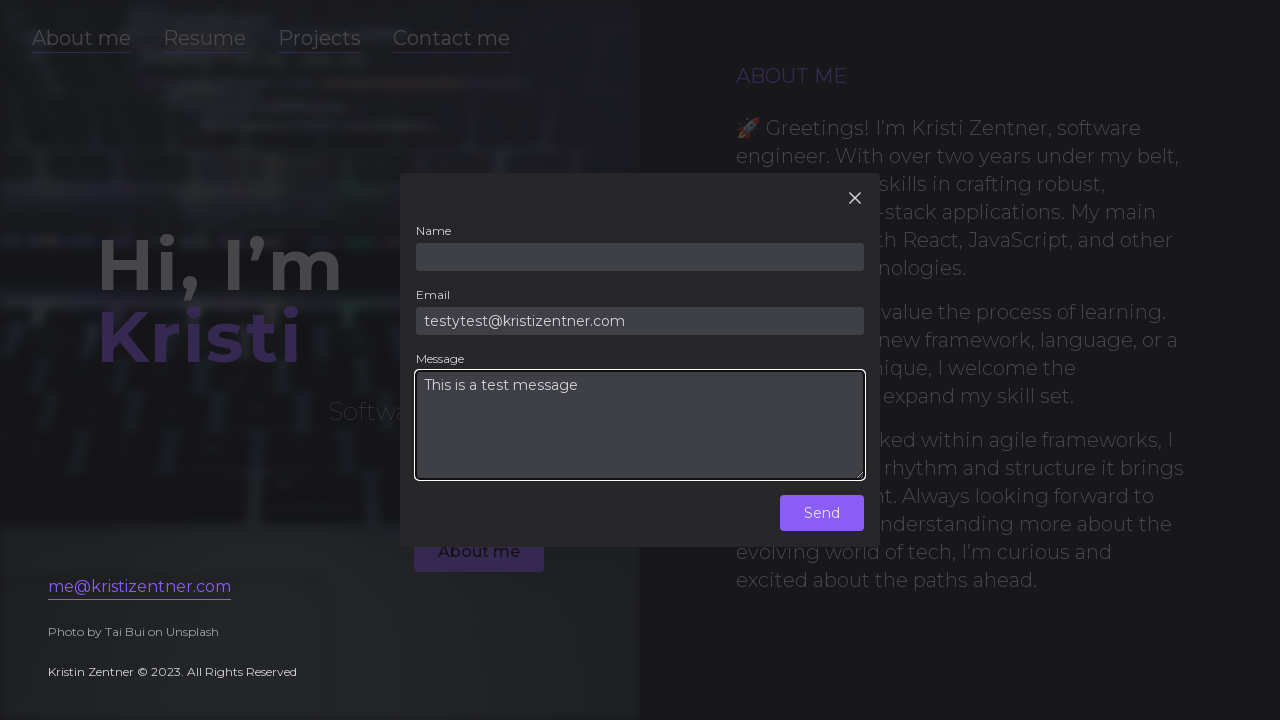

Clicked Send button with missing name field at (822, 513) on button:has-text("Send")
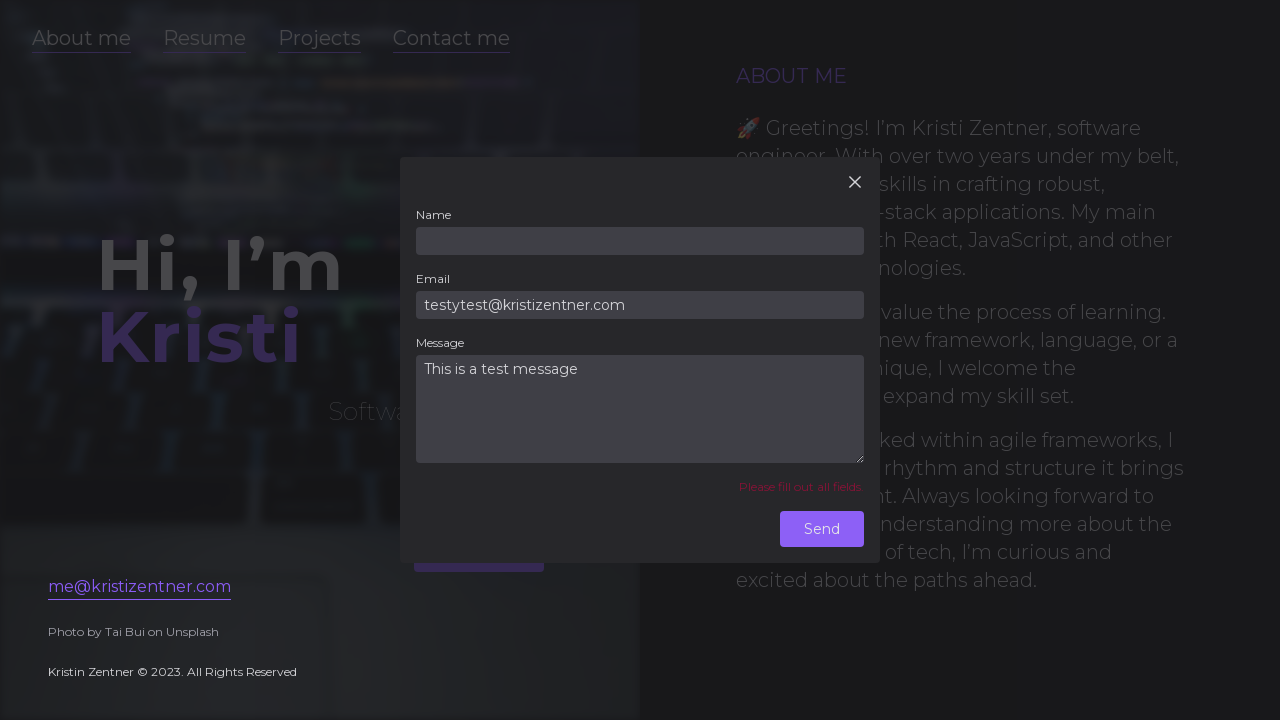

Validation error message displayed for missing name field
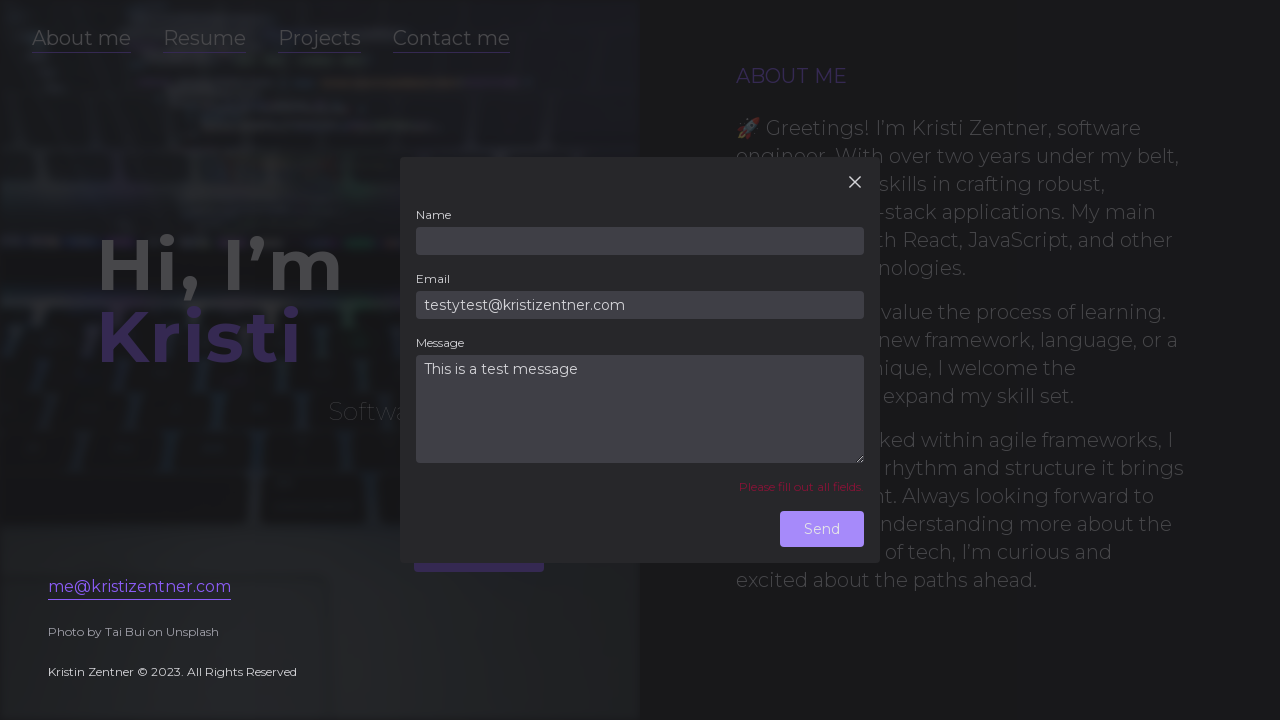

Filled name field with John Doe on input[name="name"]
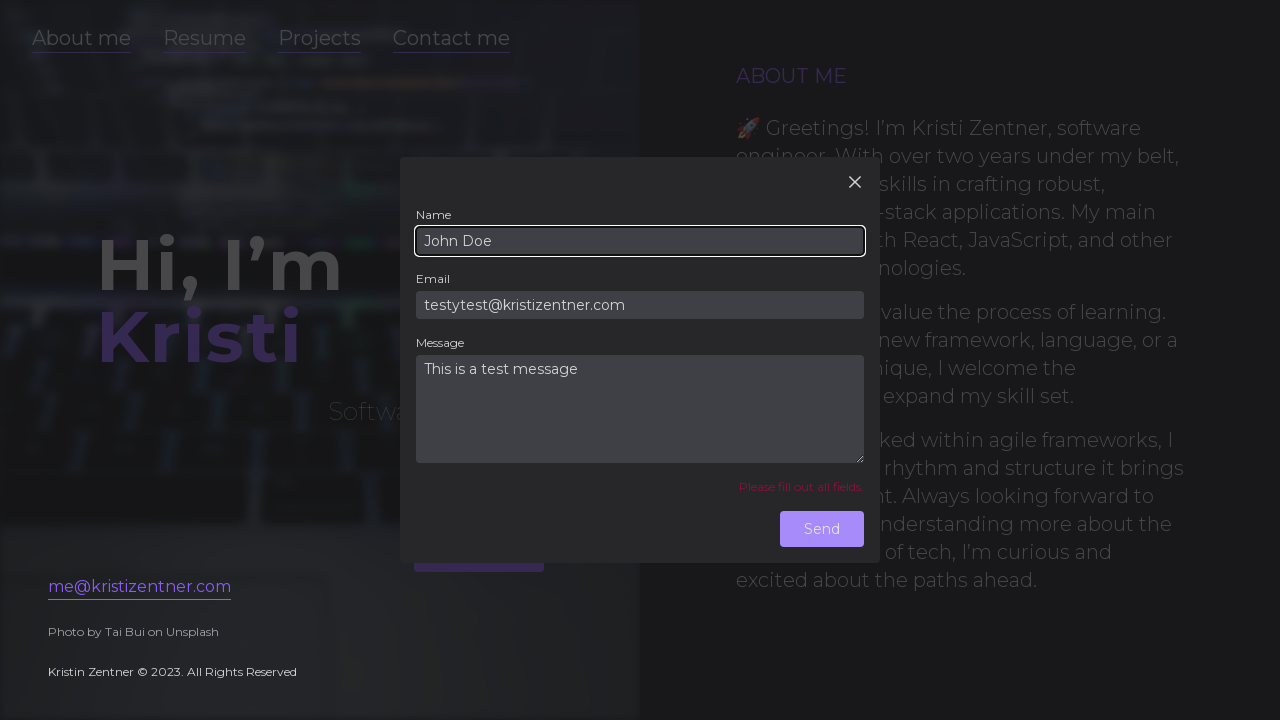

Left email field empty on input[name="email"]
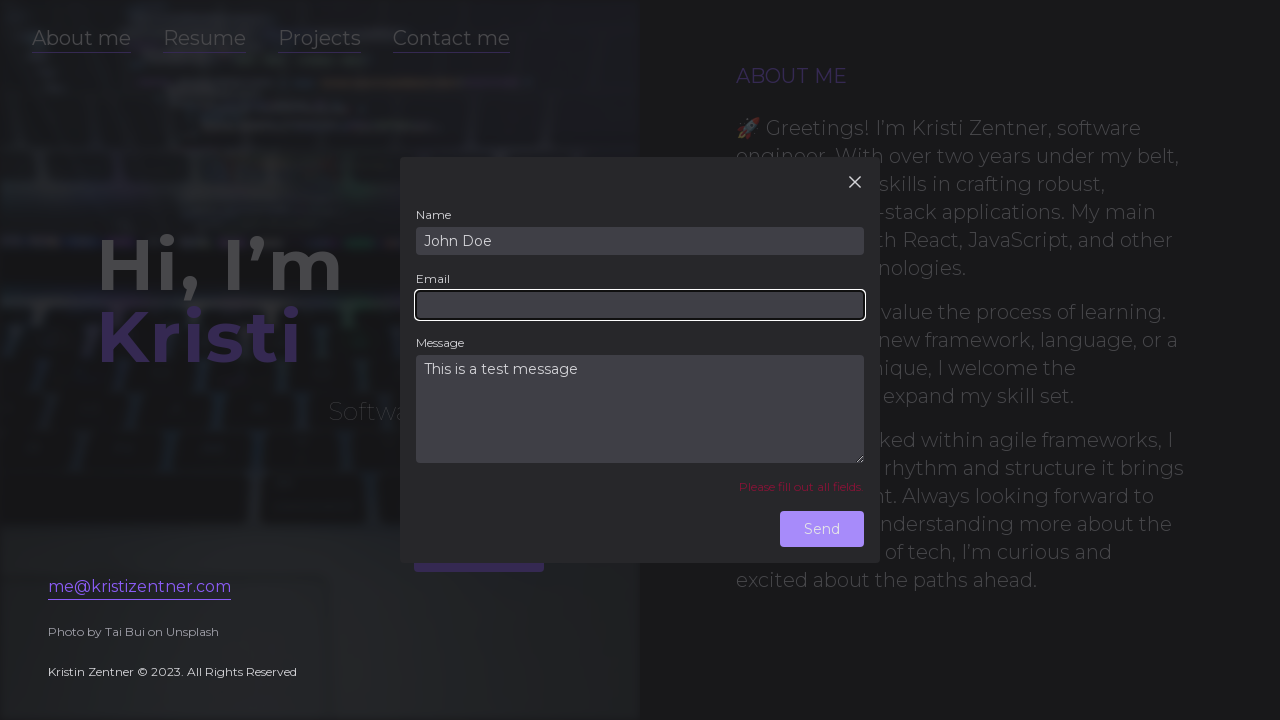

Filled message field with test message on textarea[name="message"]
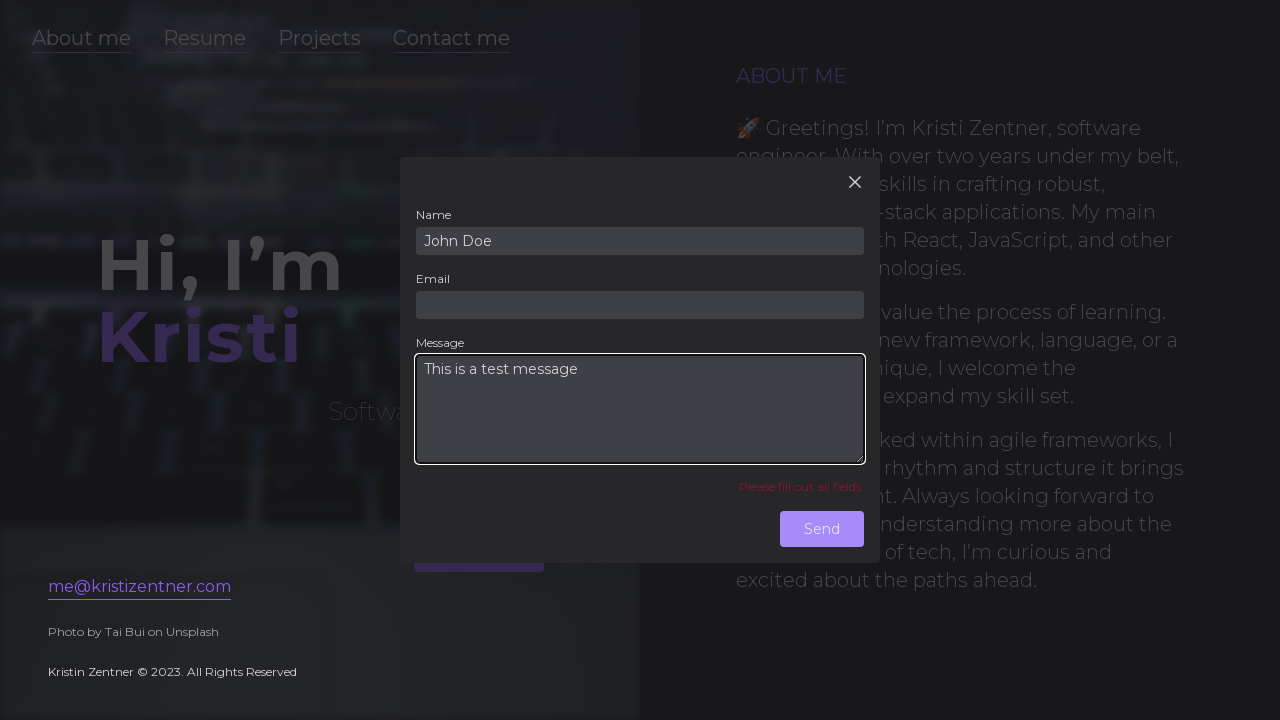

Clicked Send button with missing email field at (822, 529) on button:has-text("Send")
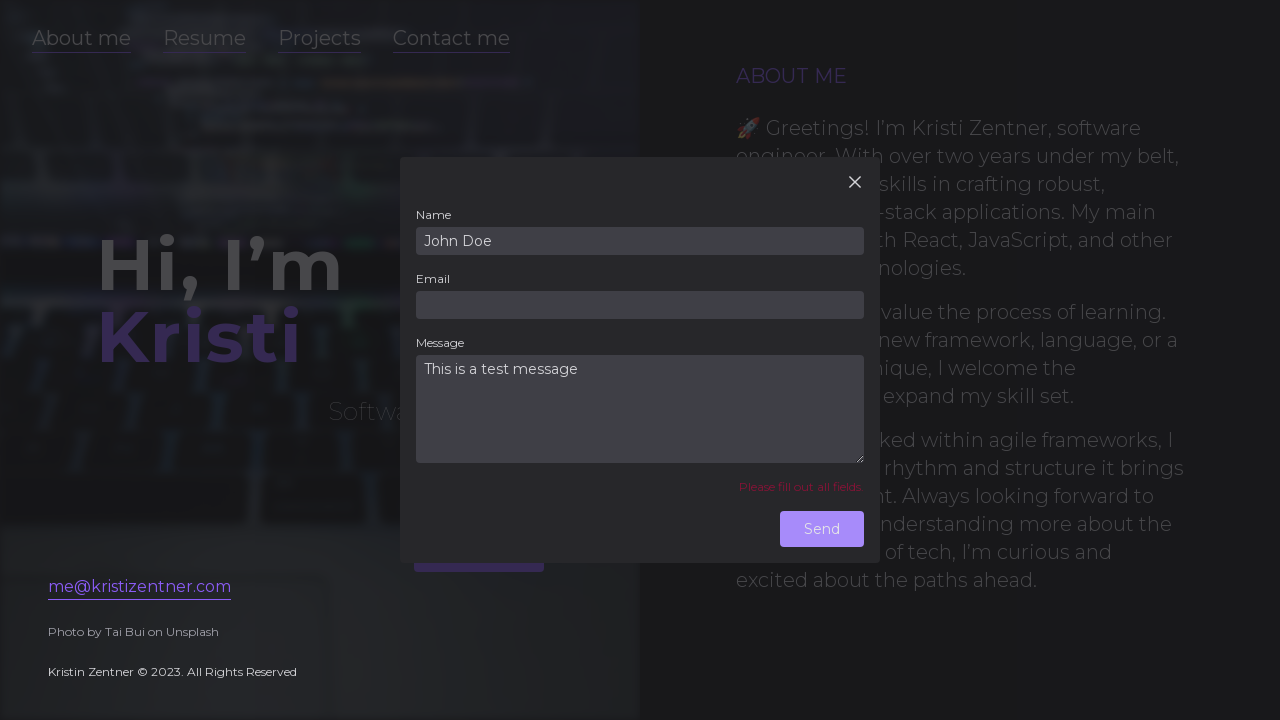

Validation error message displayed for missing email field
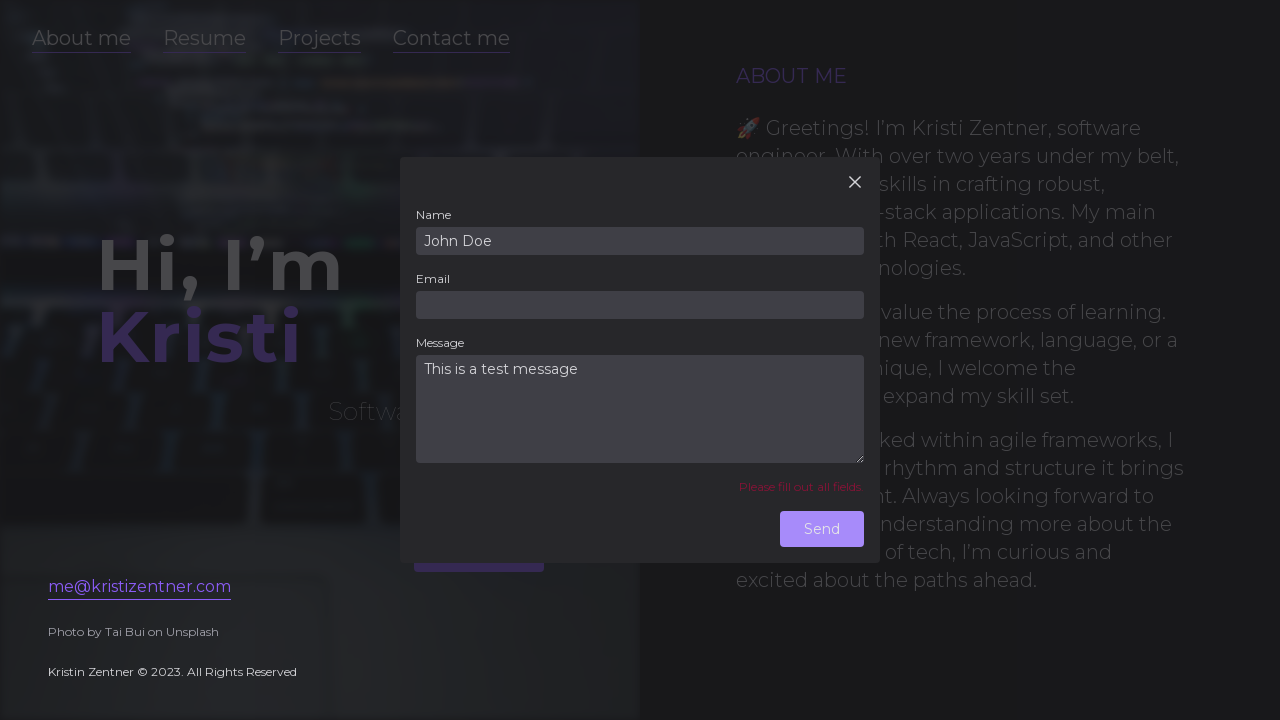

Filled name field with John Doe on input[name="name"]
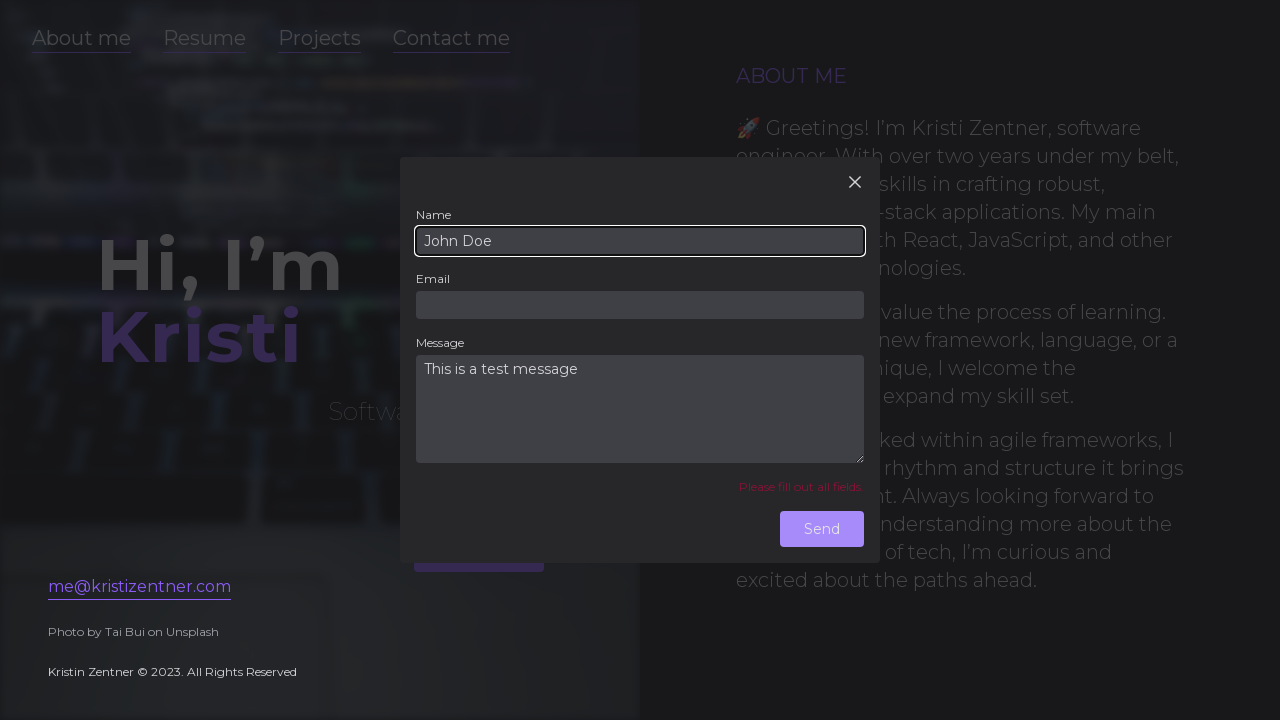

Filled email field with testytest@kristizentner.com on input[name="email"]
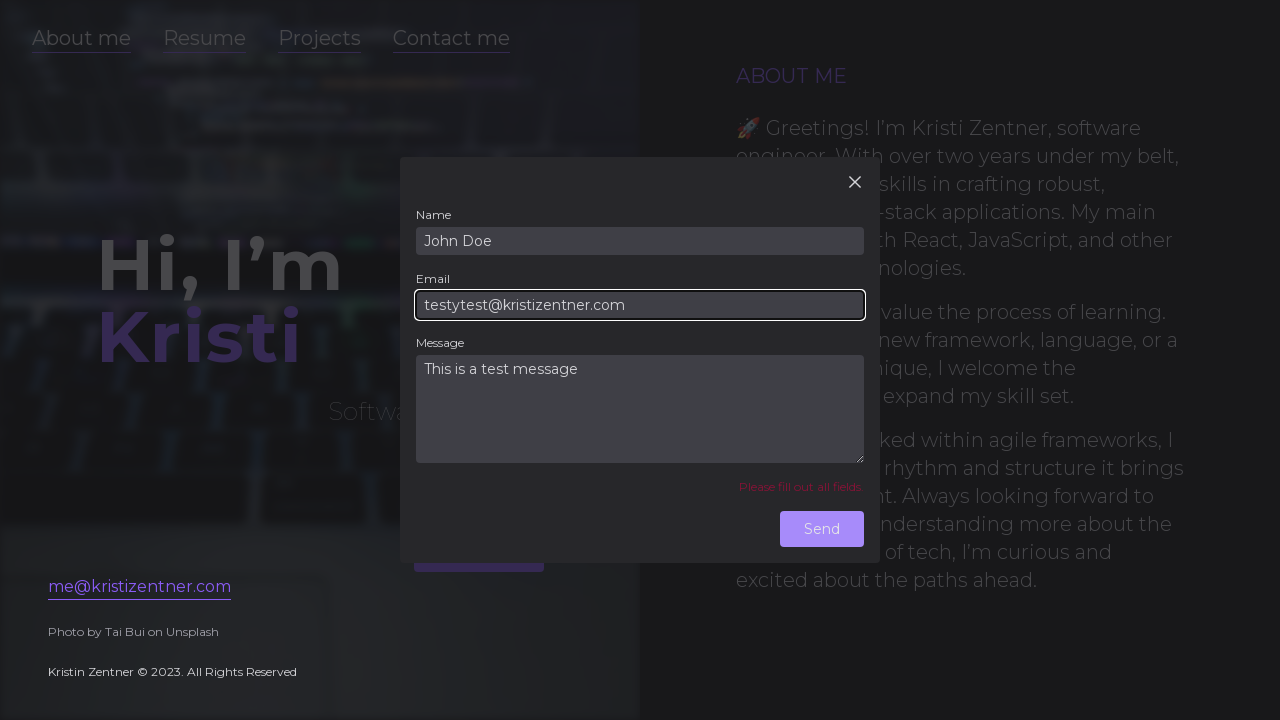

Left message field empty on textarea[name="message"]
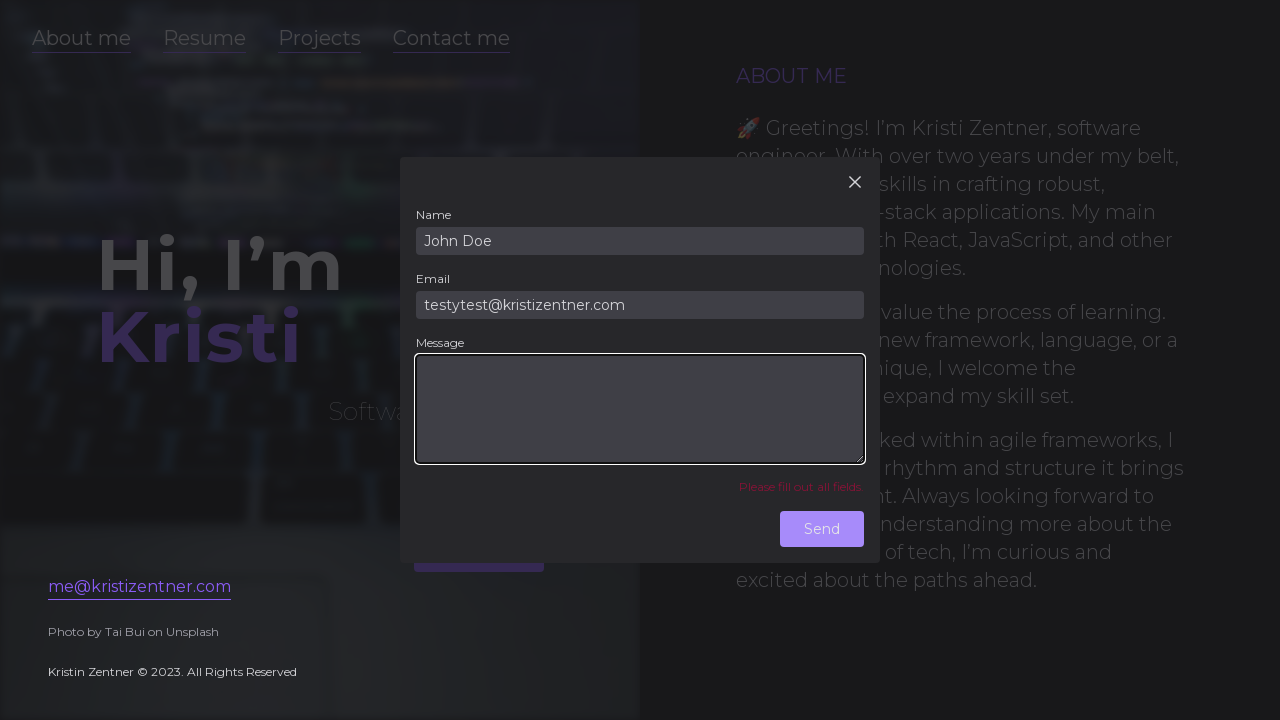

Clicked Send button with missing message field at (822, 529) on button:has-text("Send")
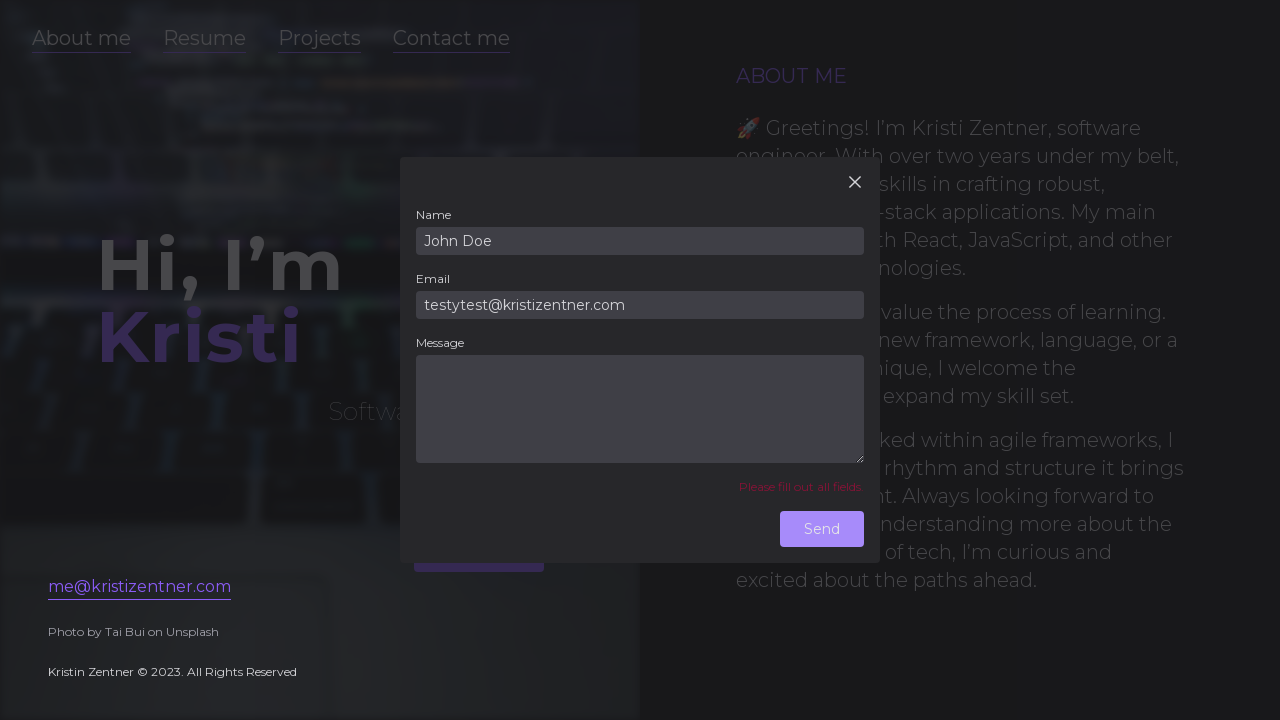

Validation error message displayed for missing message field
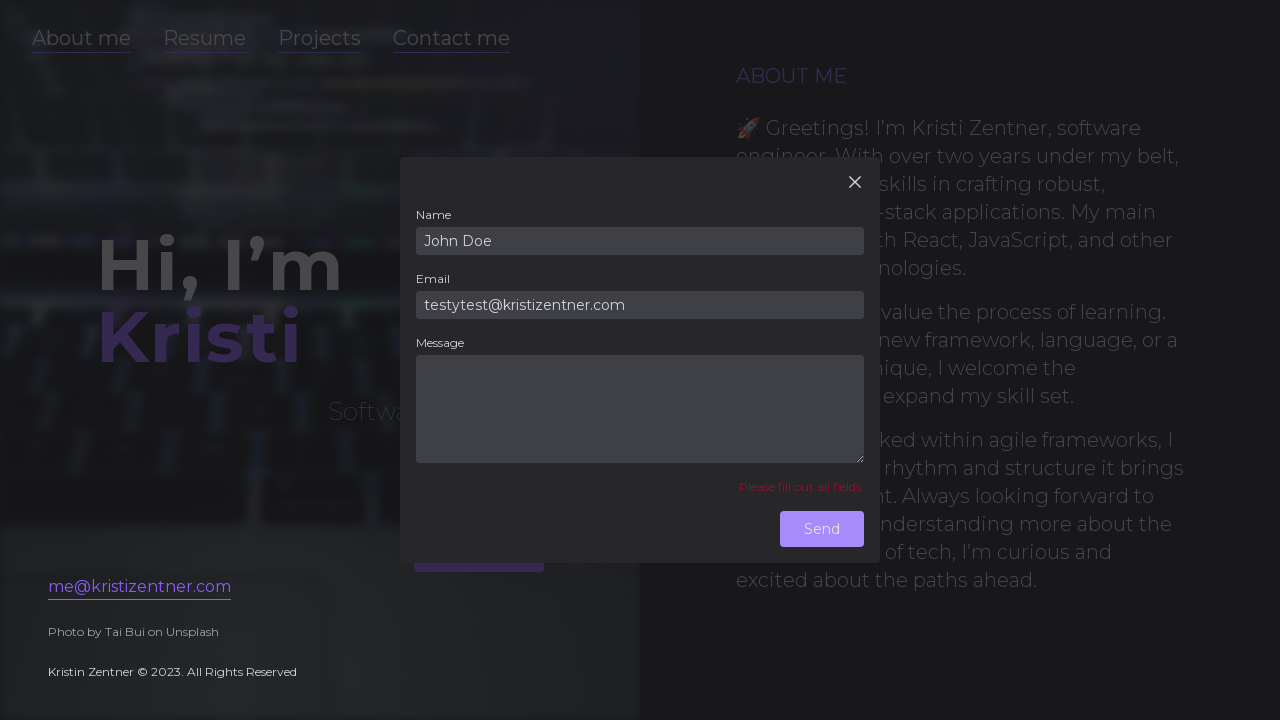

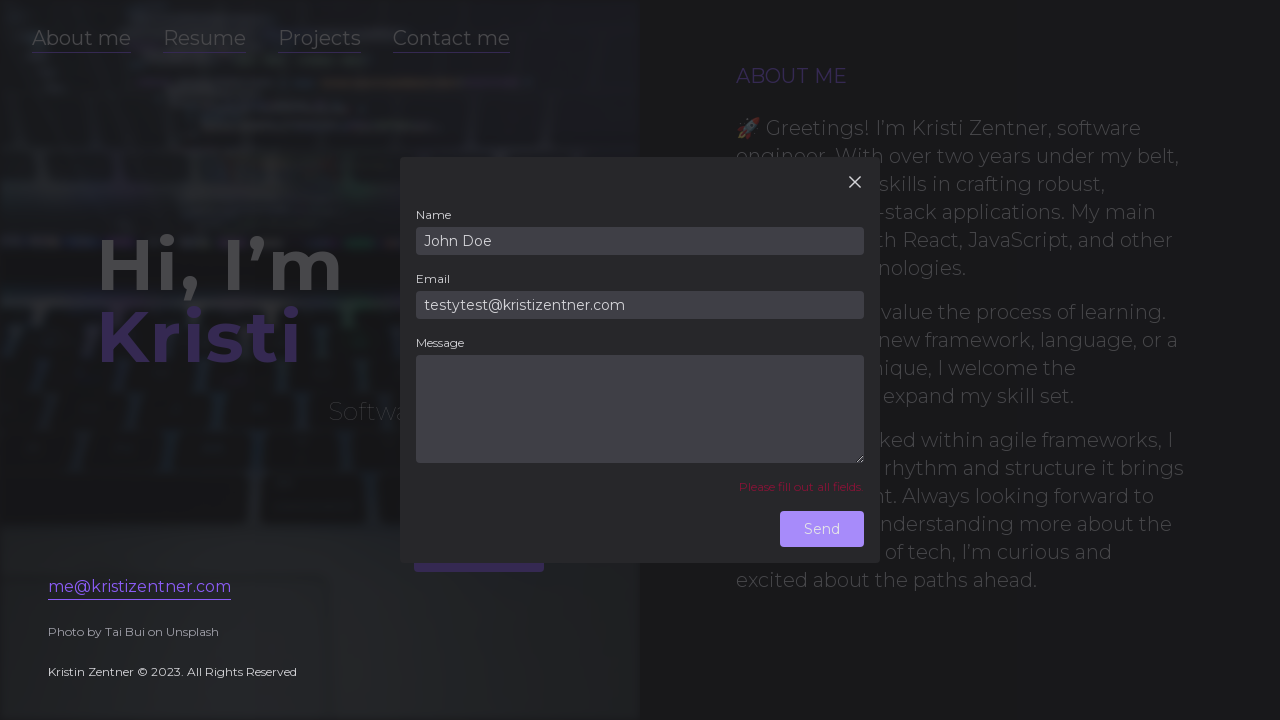